Clicks the Community link and verifies navigation to the community welcome page with Ambassadors heading

Starting URL: https://playwright.dev/java/

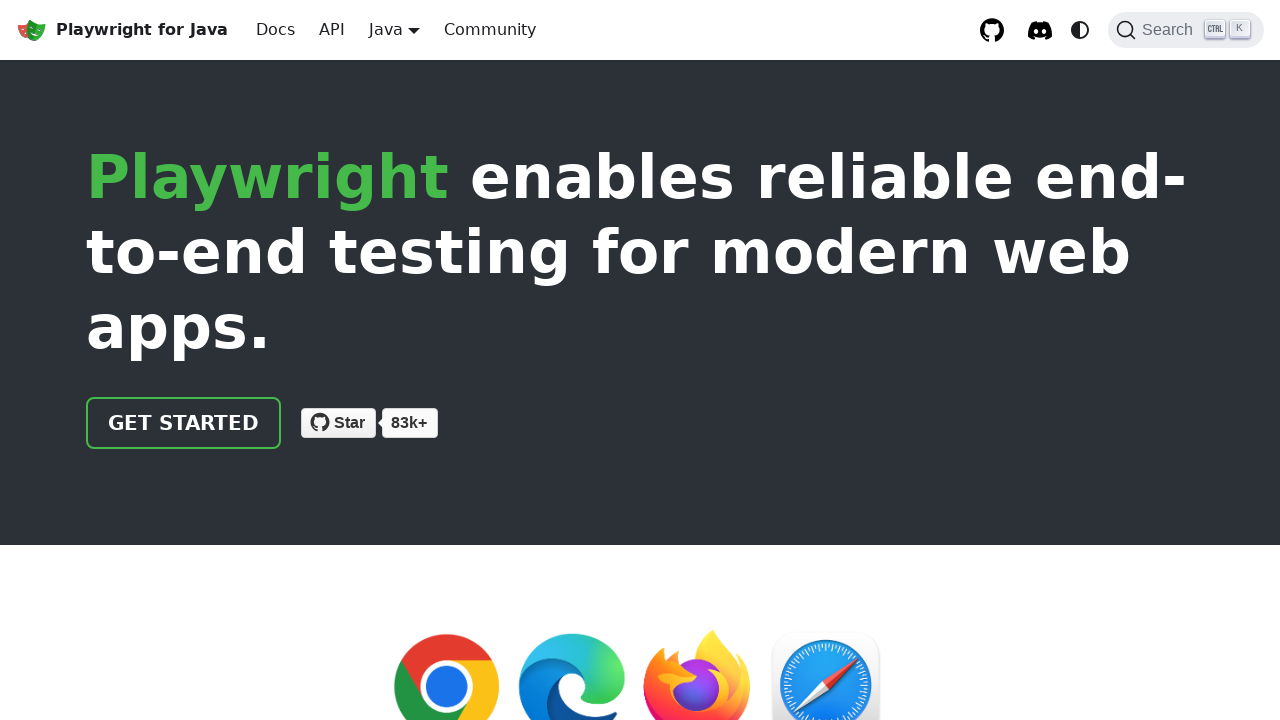

Clicked the Community link at (490, 30) on internal:role=link[name="Community"i]
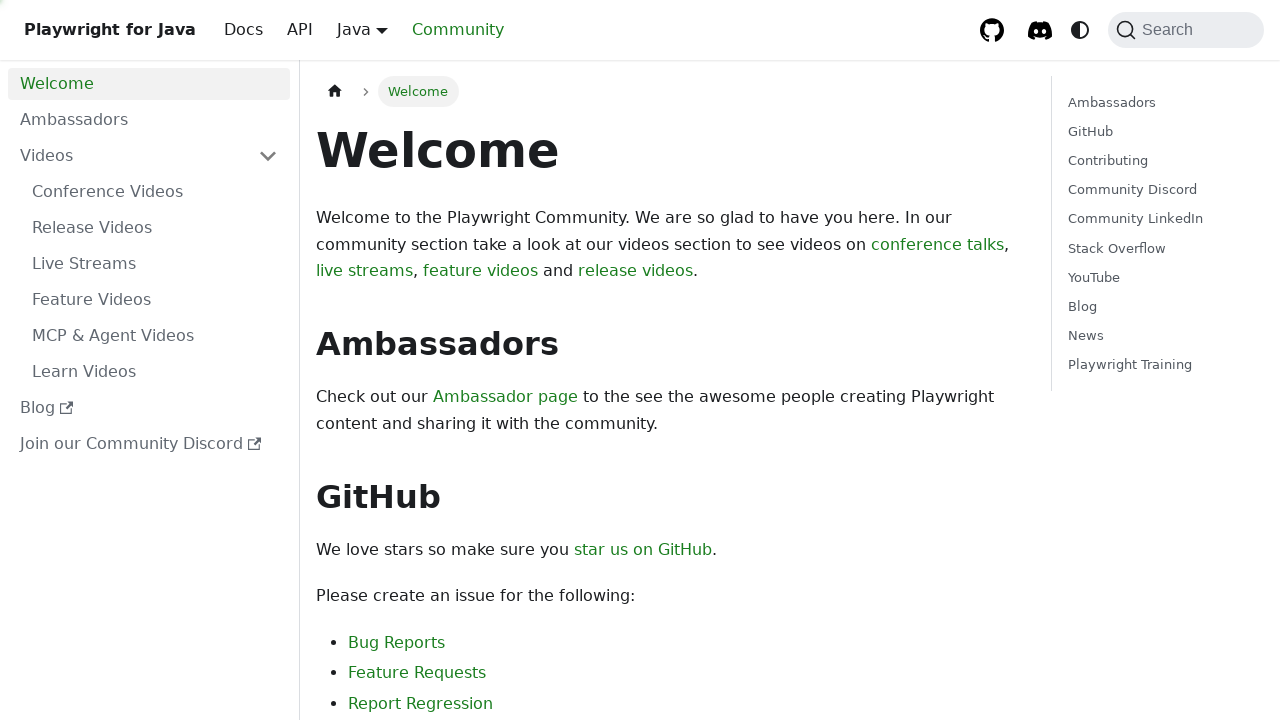

Verified Ambassadors heading is visible
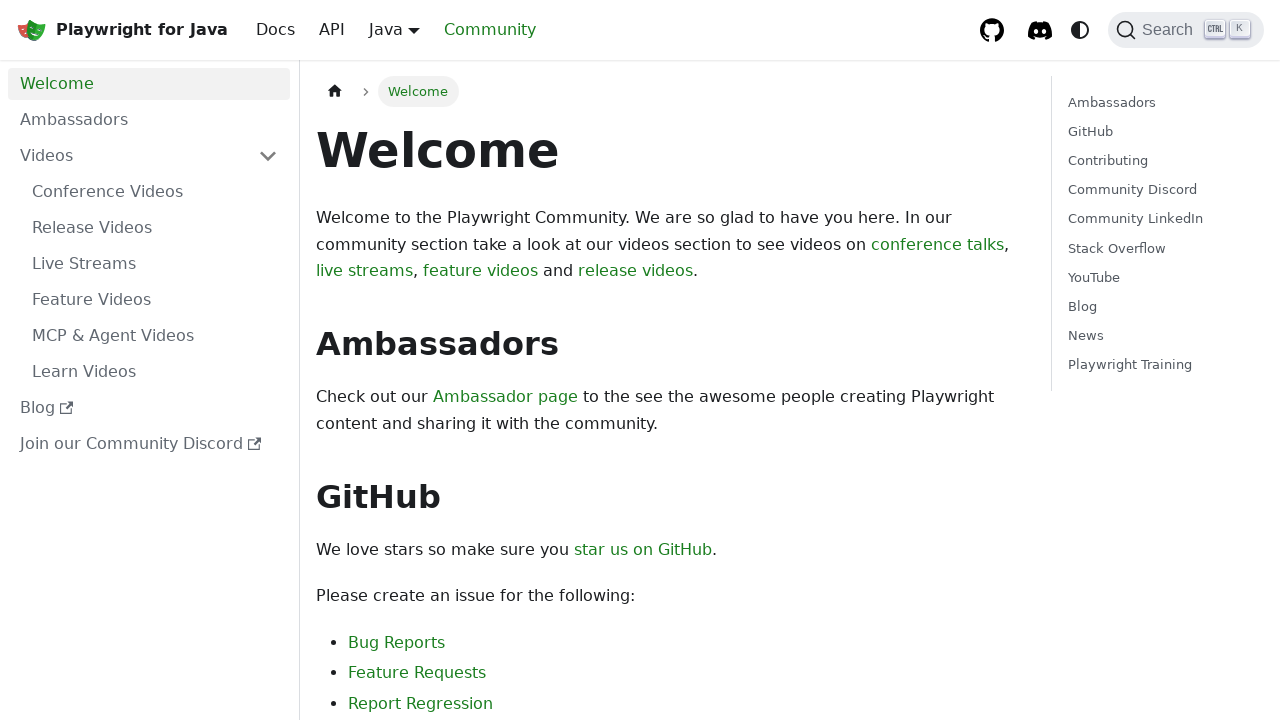

Verified navigation to community welcome page with correct URL
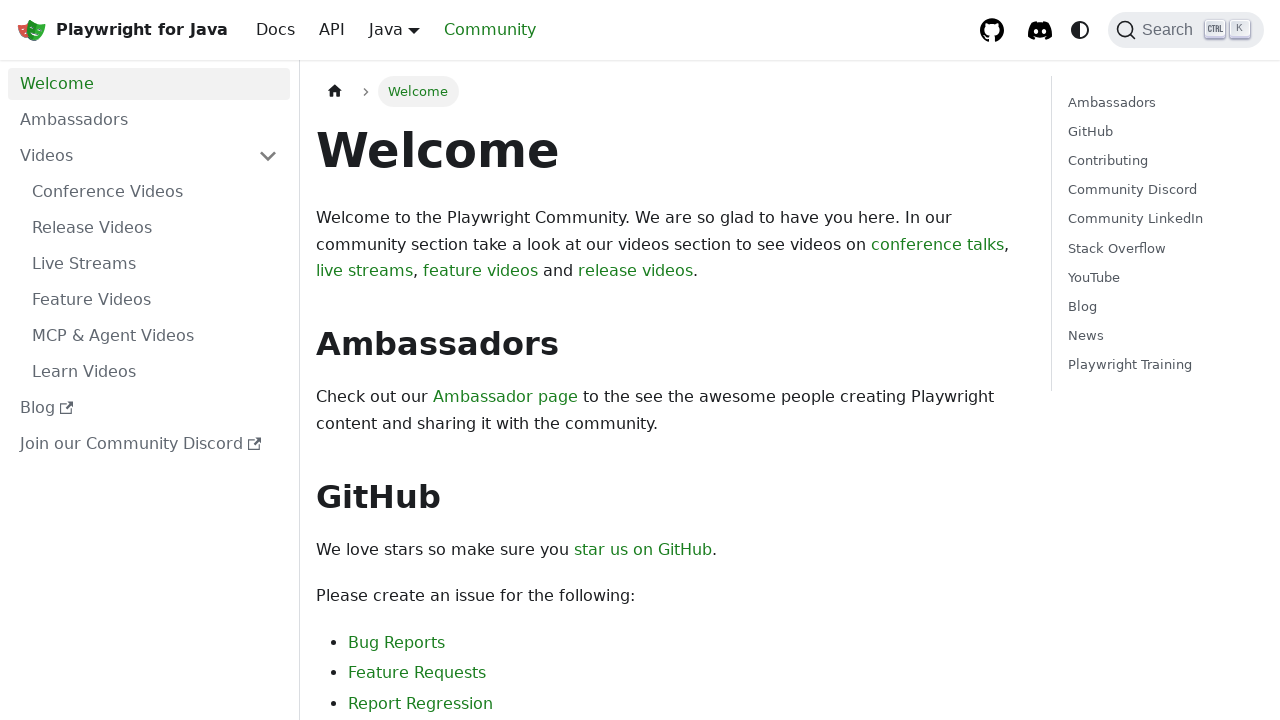

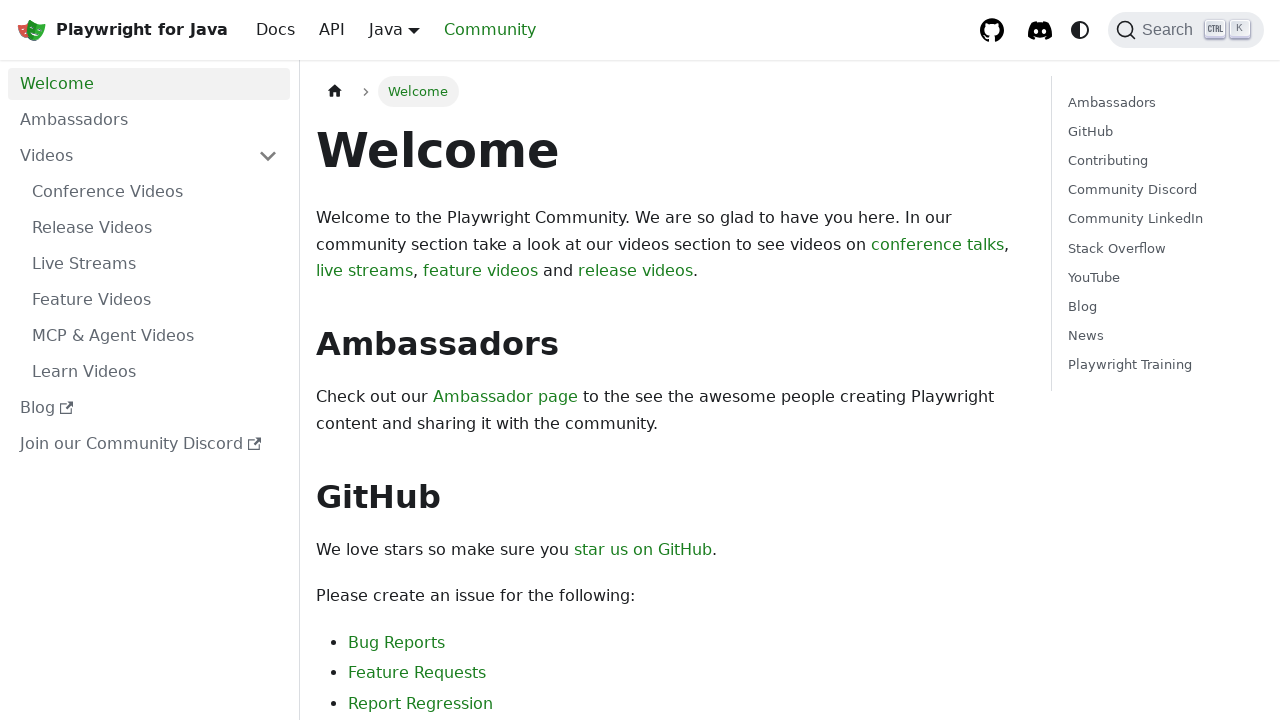